Tests practice form validation with no gender selected (space value), expecting unsuccessful submission

Starting URL: https://demoqa.com/automation-practice-form

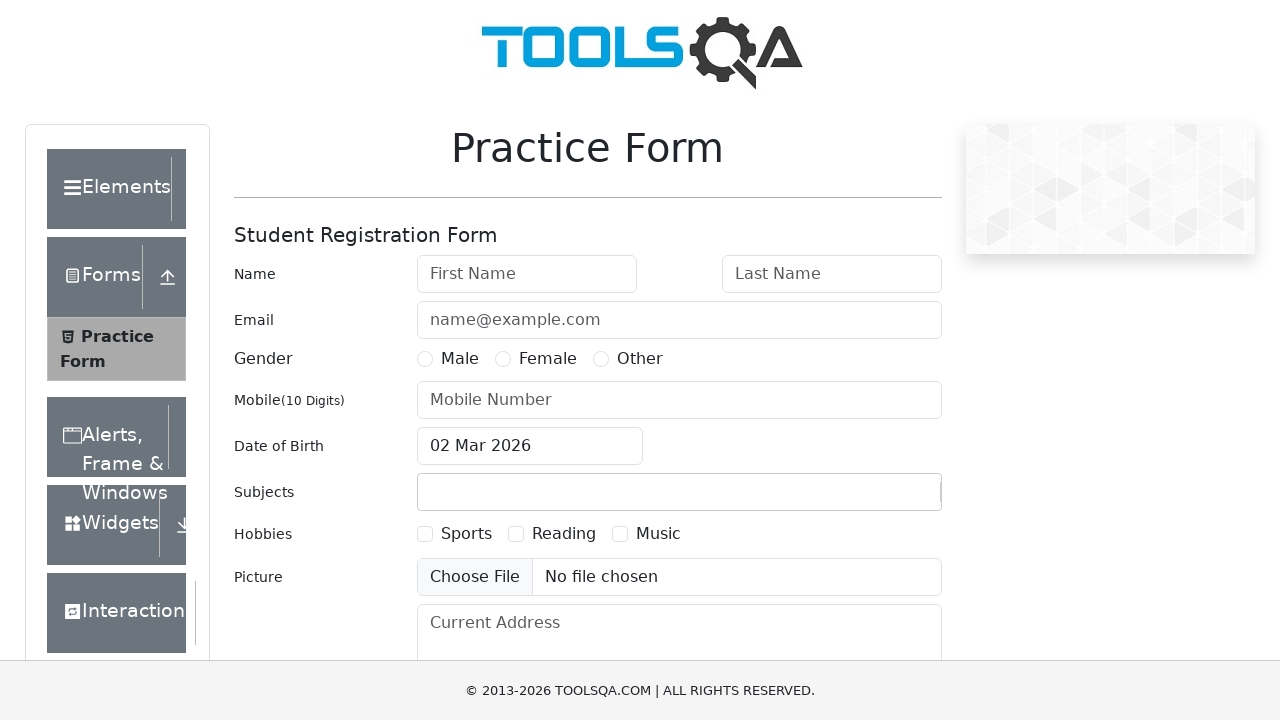

Filled first name field with 'Alex' on #firstName
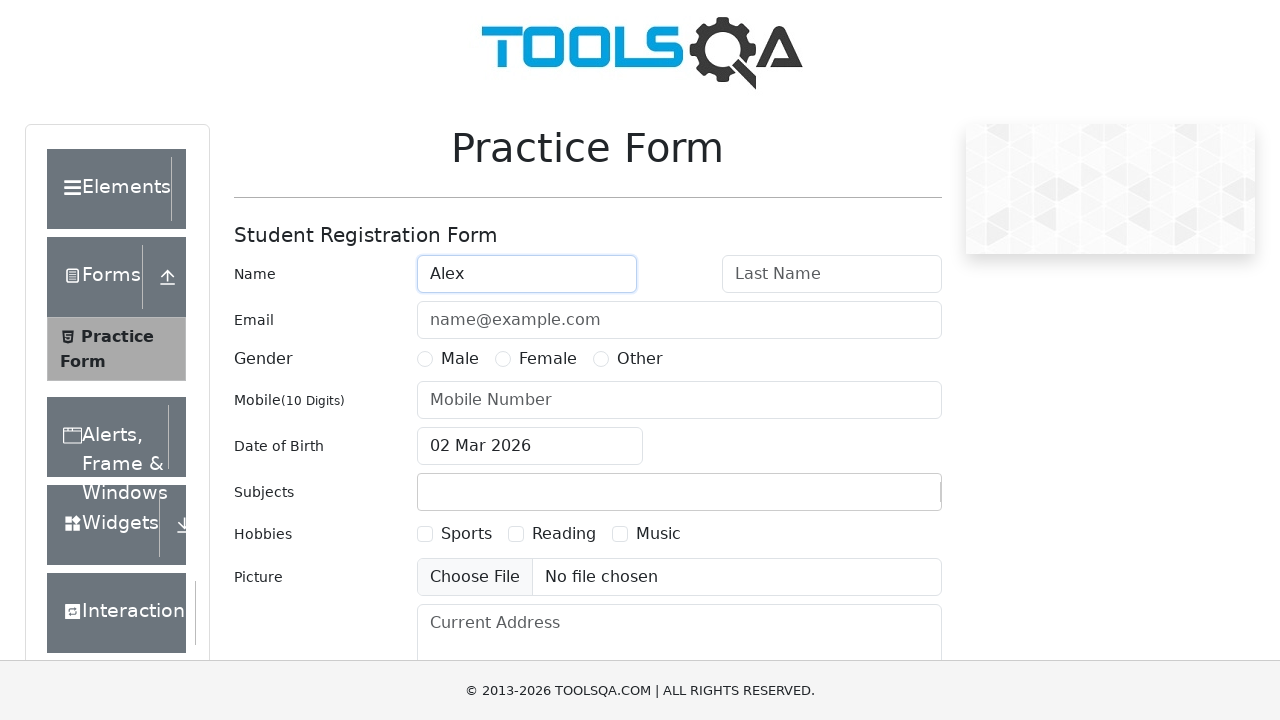

Filled last name field with 'Wilber' on #lastName
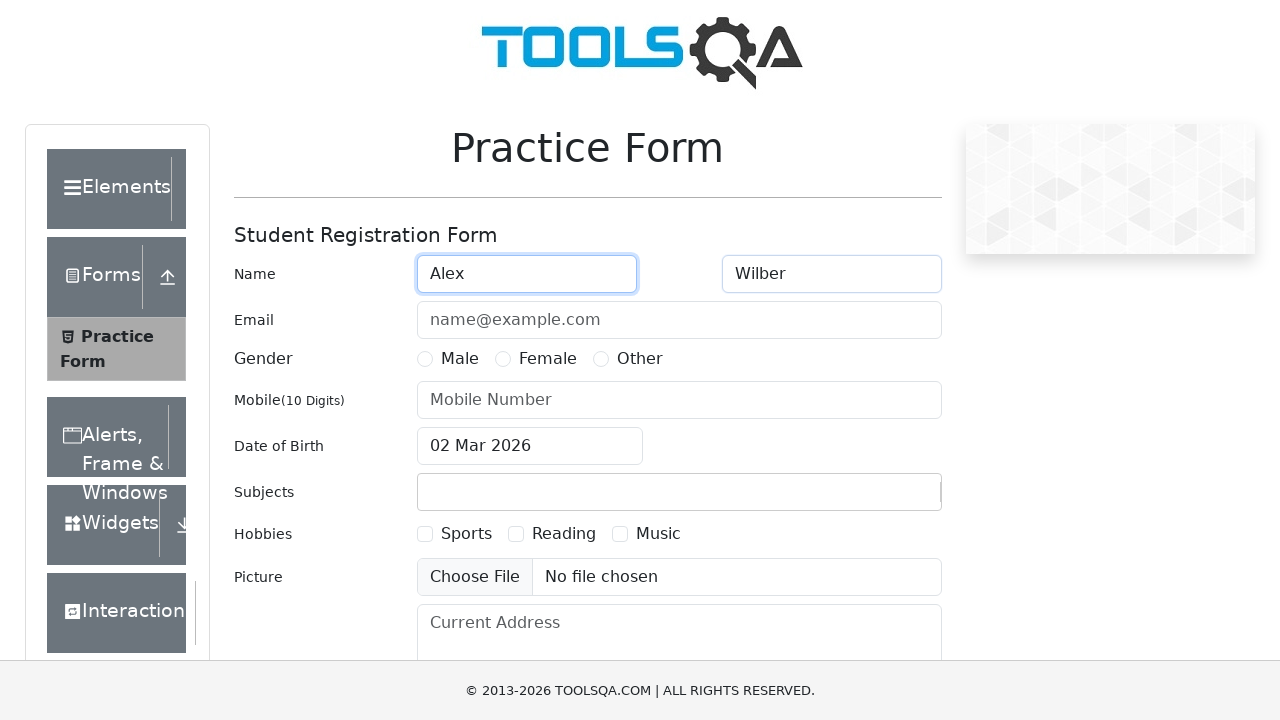

Gender field intentionally left unselected to test validation
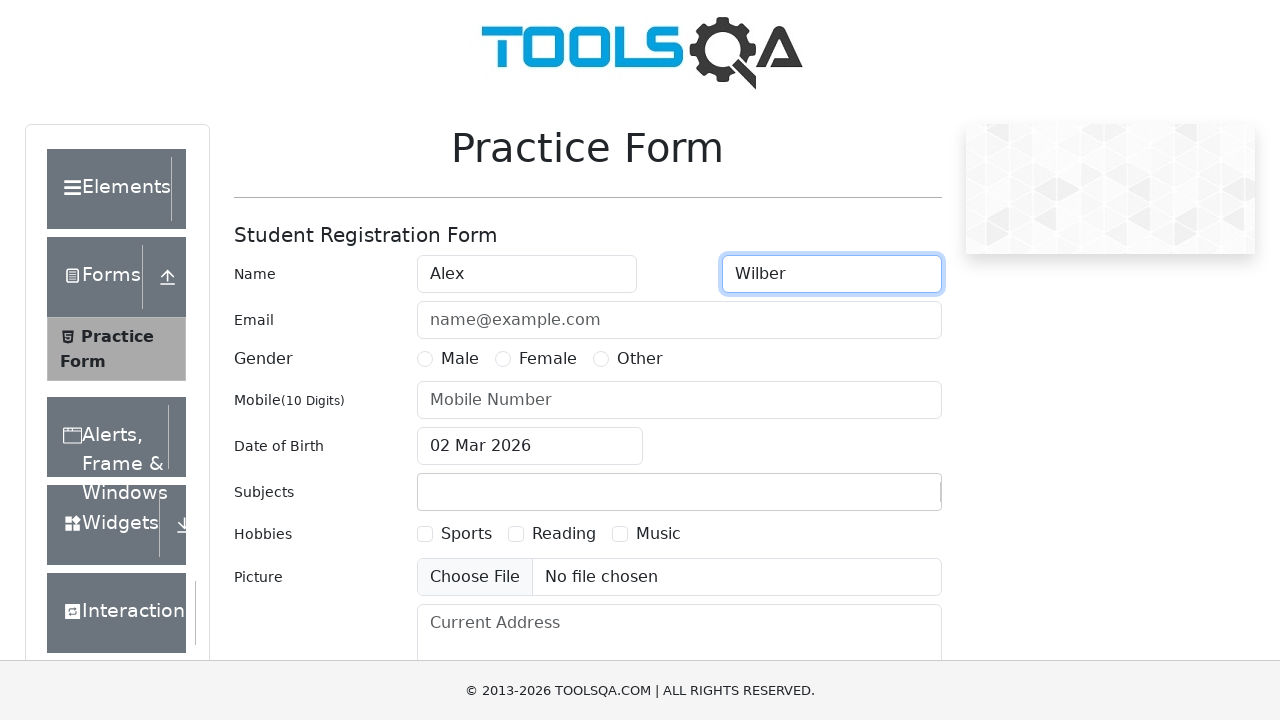

Filled phone number field with '1234567890' on #userNumber
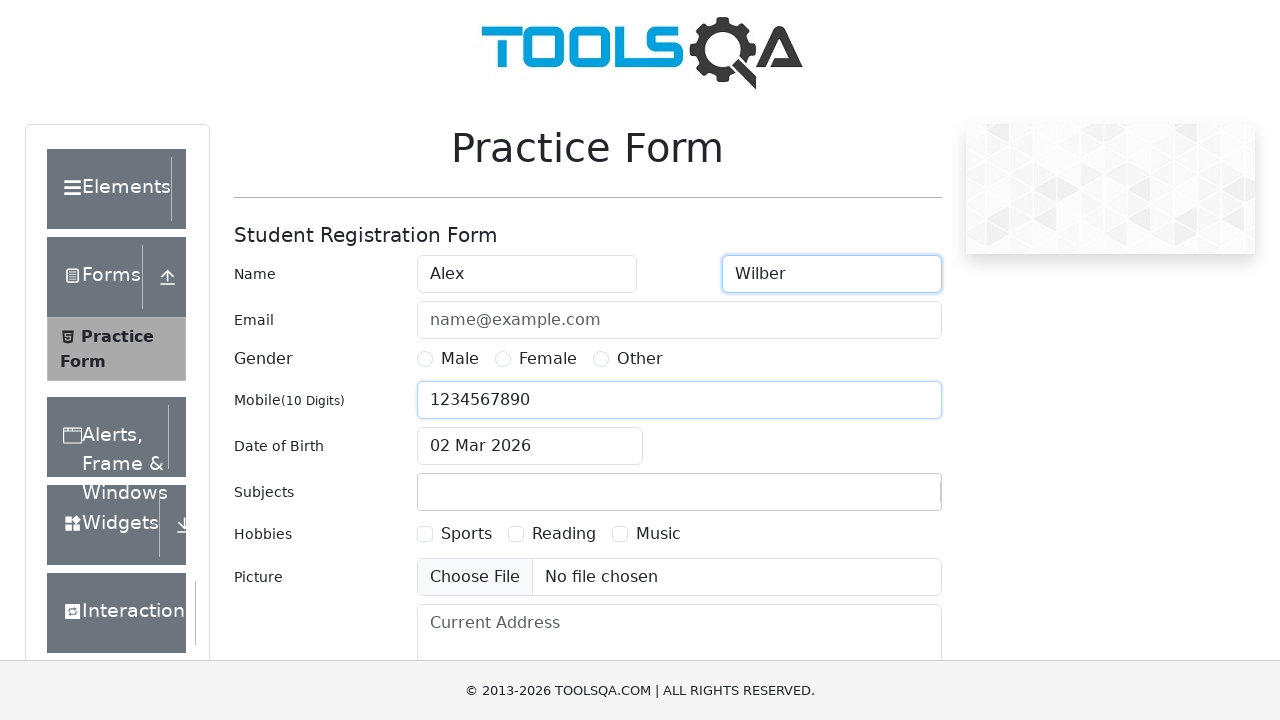

Clicked submit button to submit practice form at (885, 499) on #submit
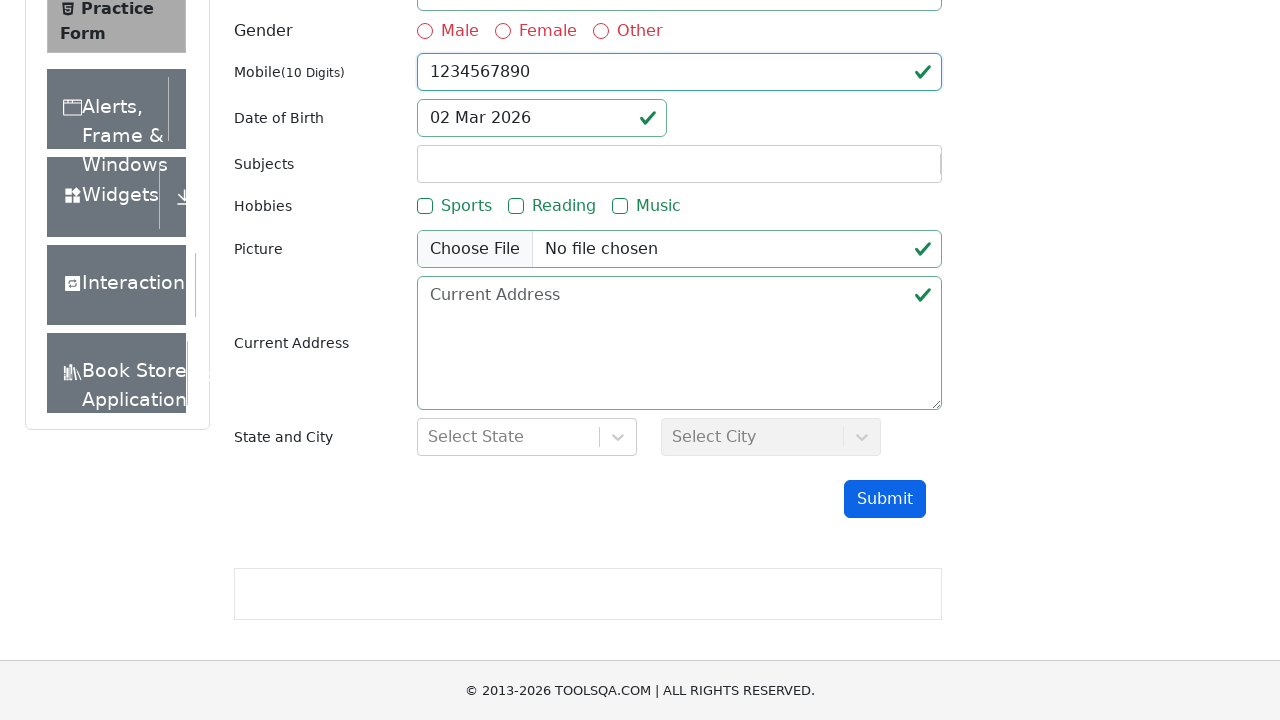

Form validation failed as expected - gender field is required
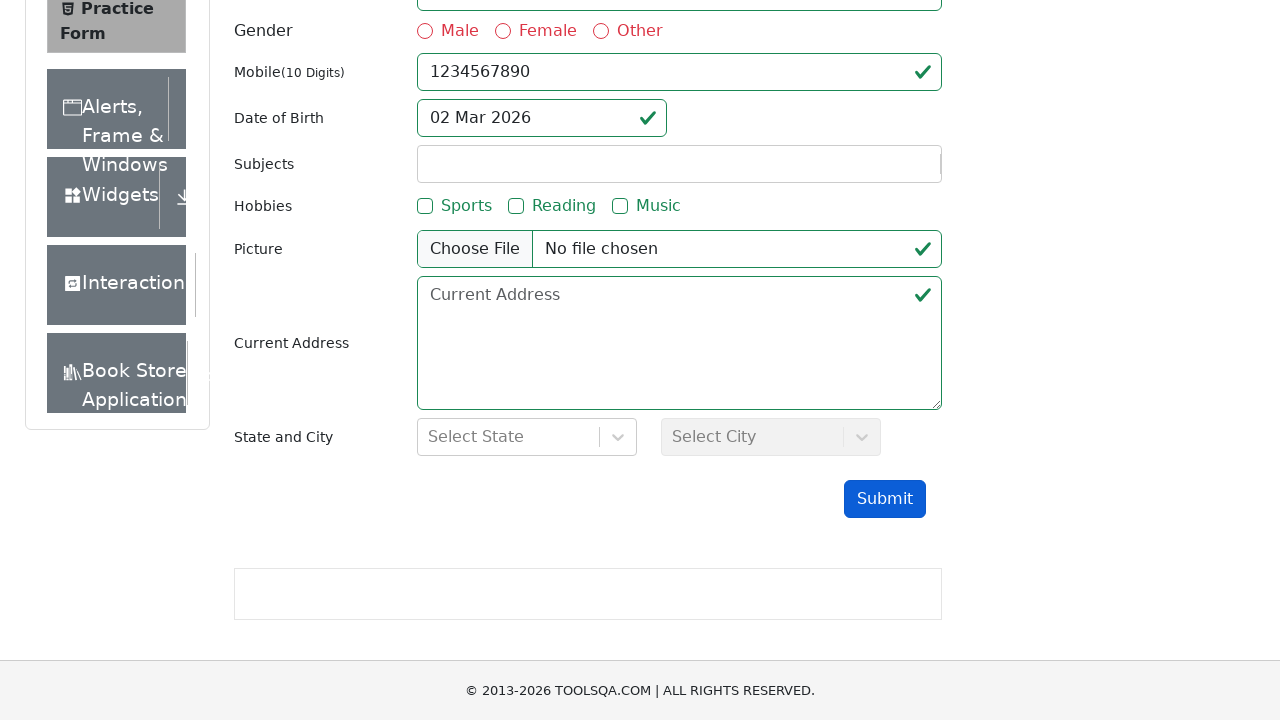

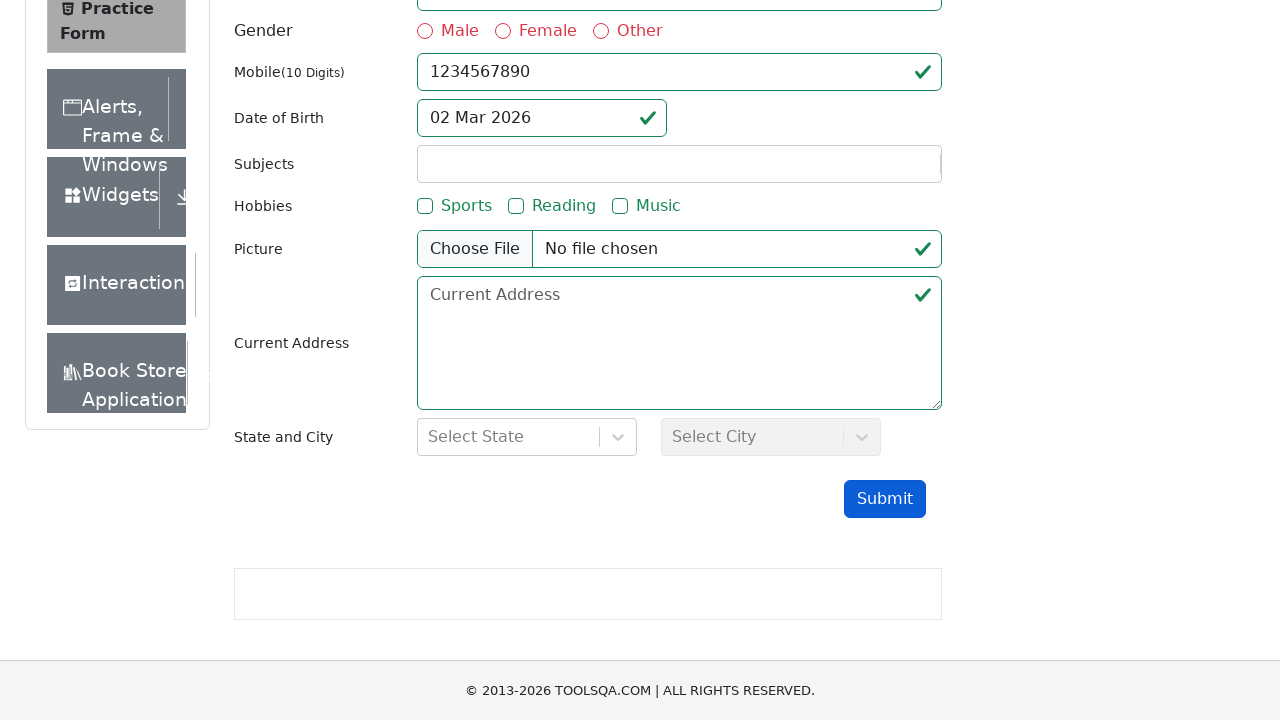